Tests keyboard interactions on a form by entering text in the first name field, selecting all text, copying it, and pasting it into the next field

Starting URL: https://demoqa.com/automation-practice-form

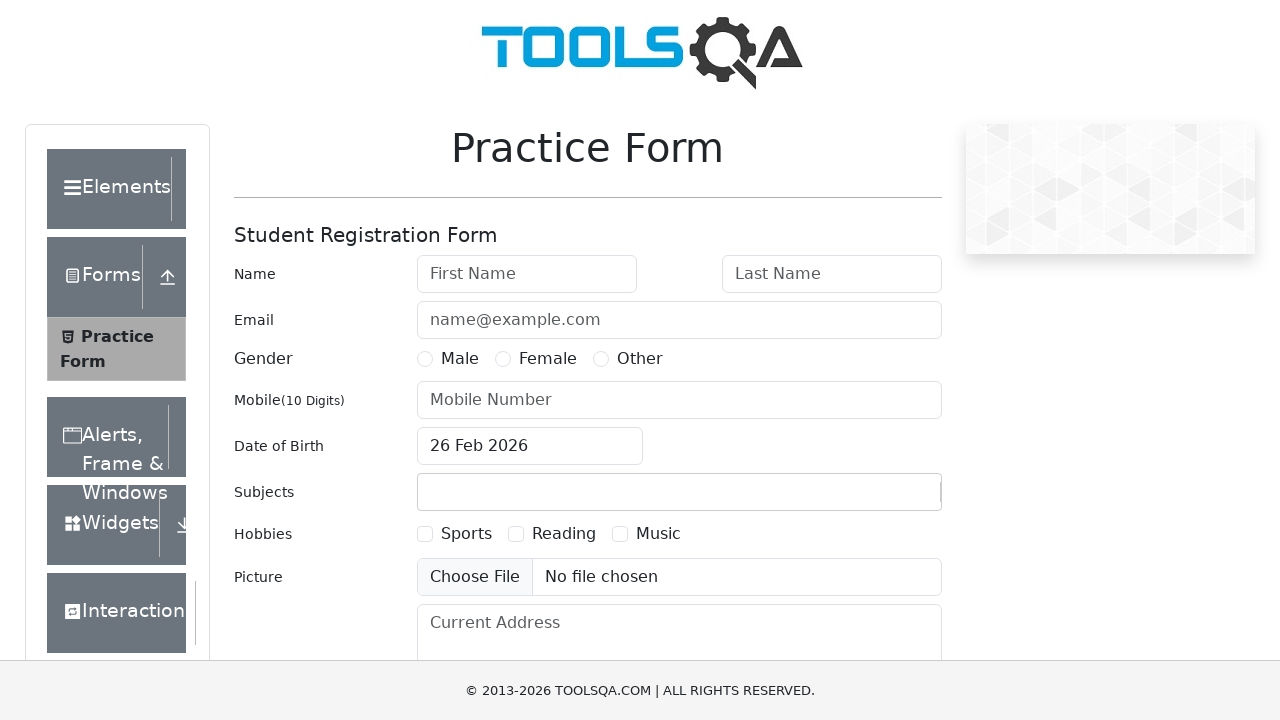

Clicked on first name field at (527, 274) on xpath=//input[@id='firstName']
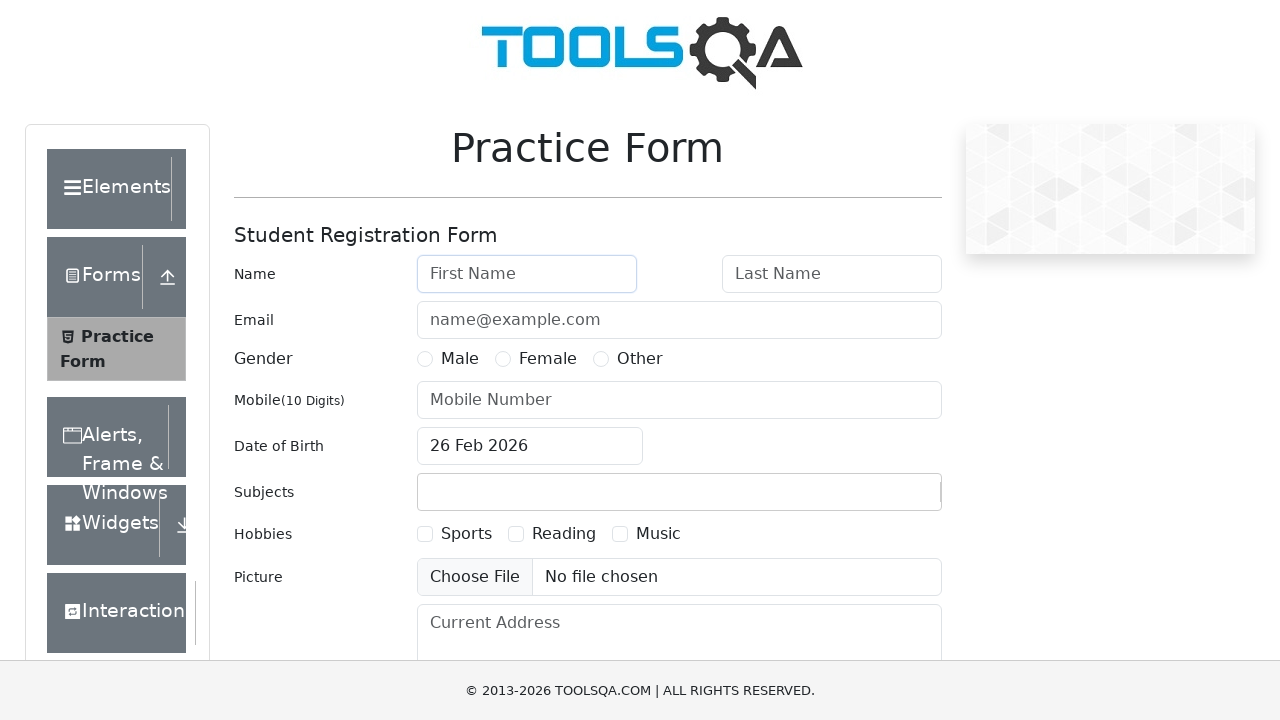

Pressed Shift key down
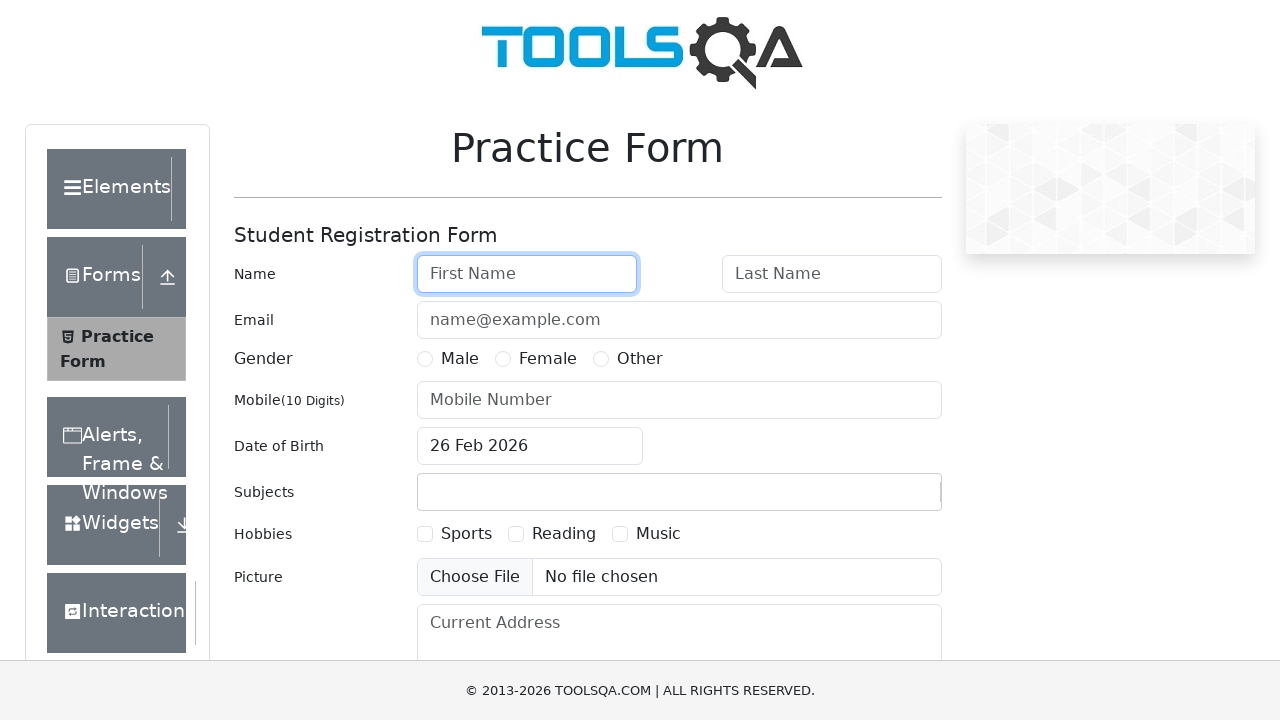

Typed 'Akshay' with Shift held
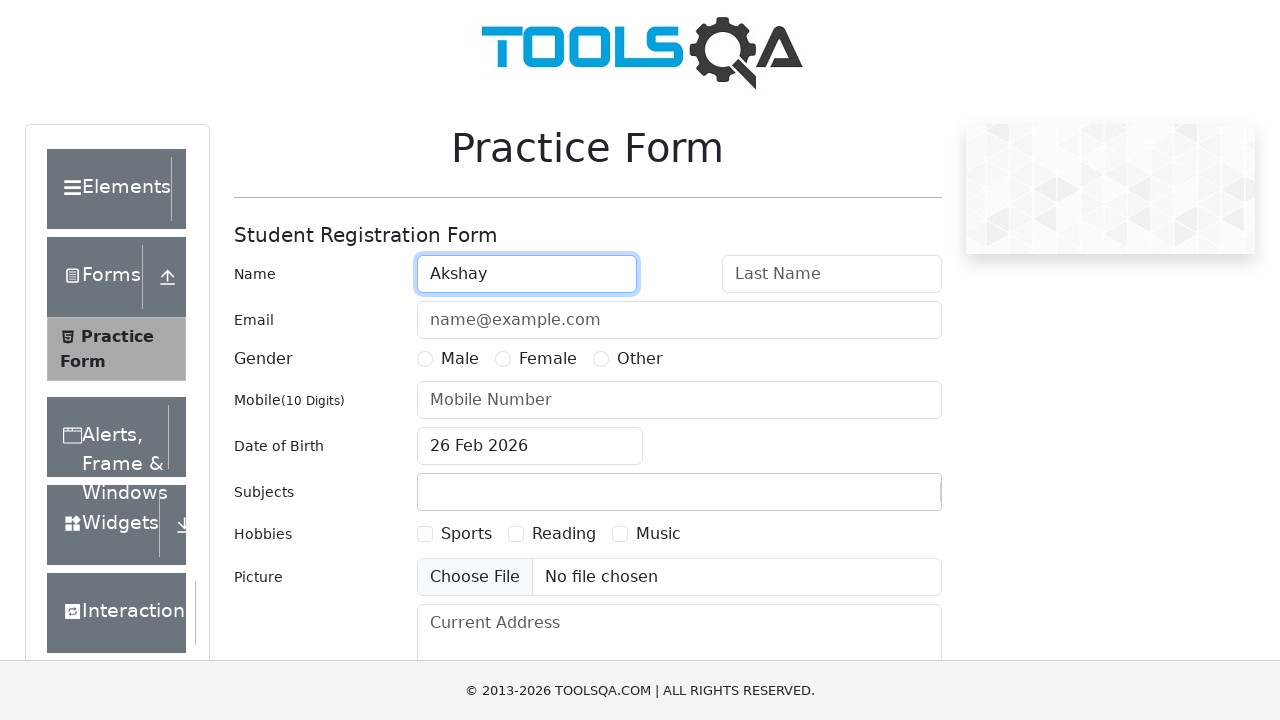

Released Shift key
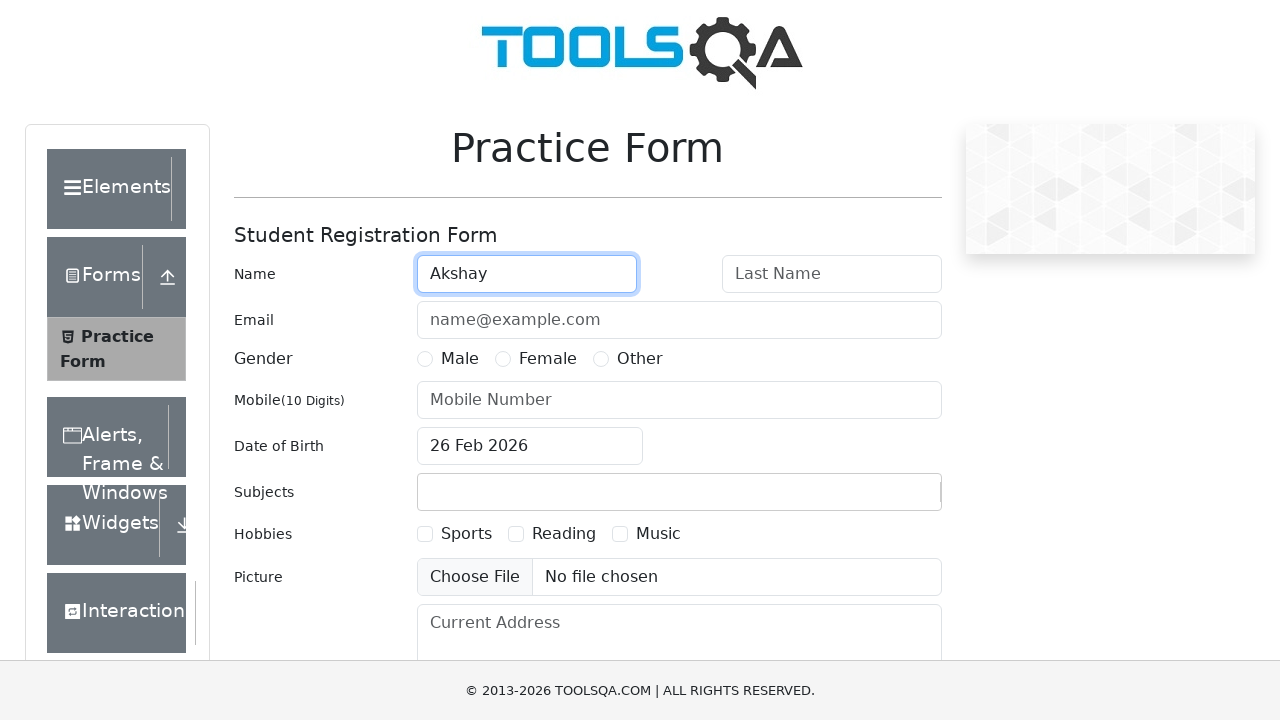

Typed 'Athale' in first name field
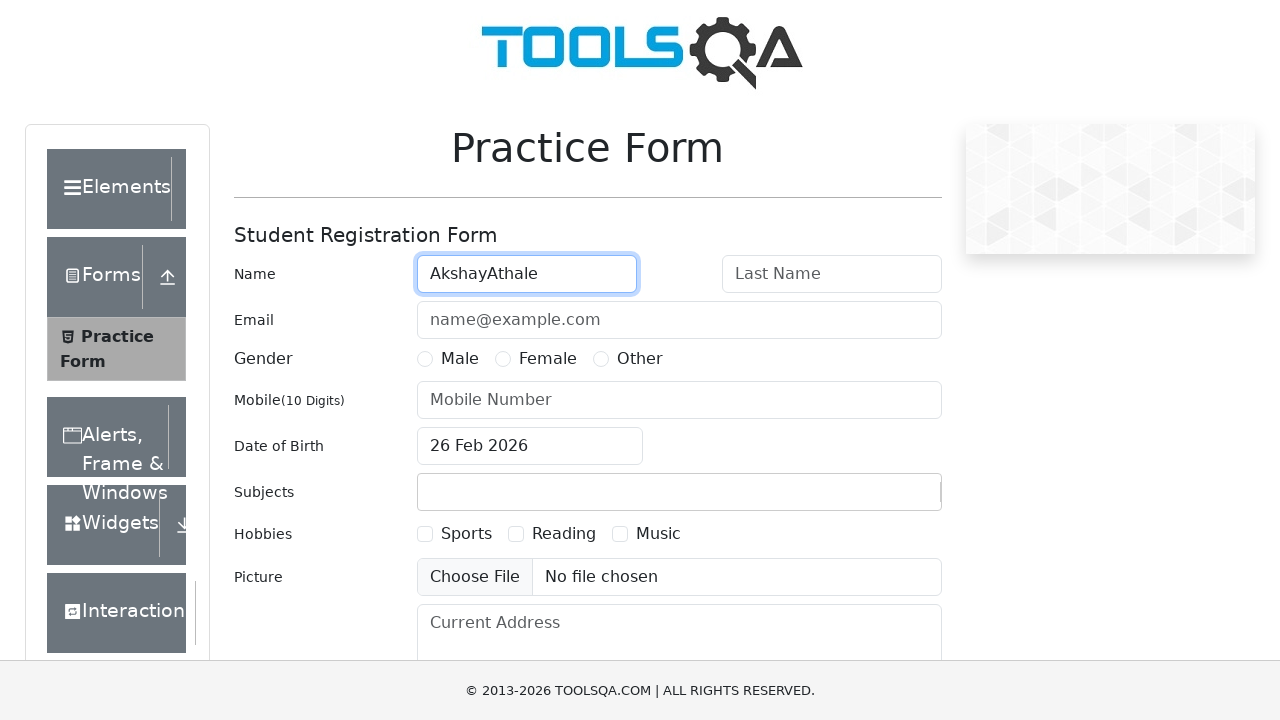

Selected all text in first name field with Ctrl+A
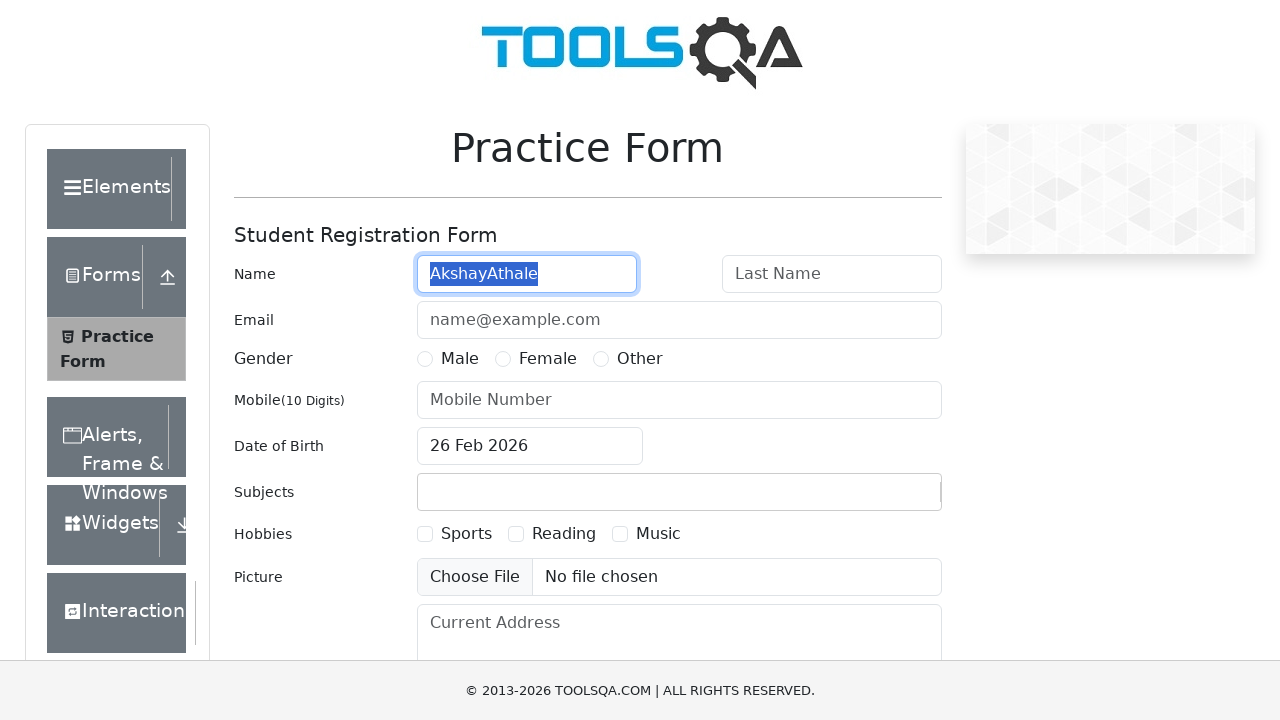

Copied selected text with Ctrl+C
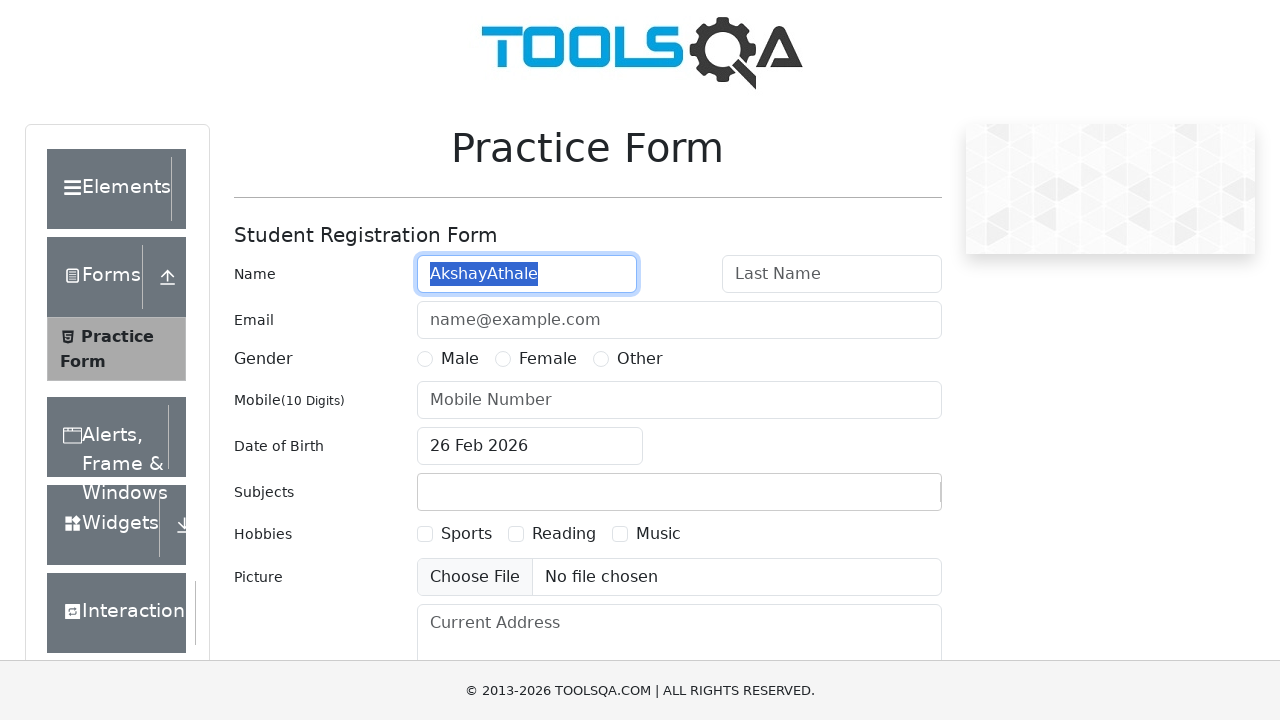

Pressed Tab to move to next field
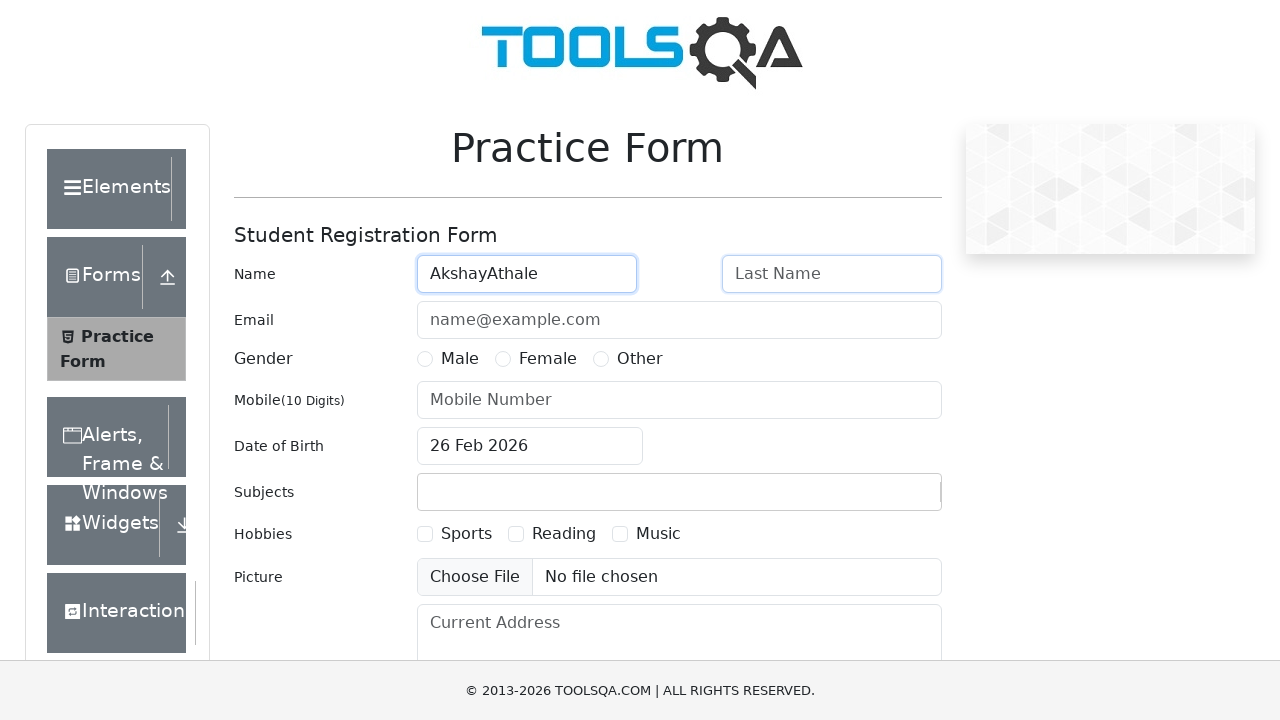

Pasted copied text into next field with Ctrl+V
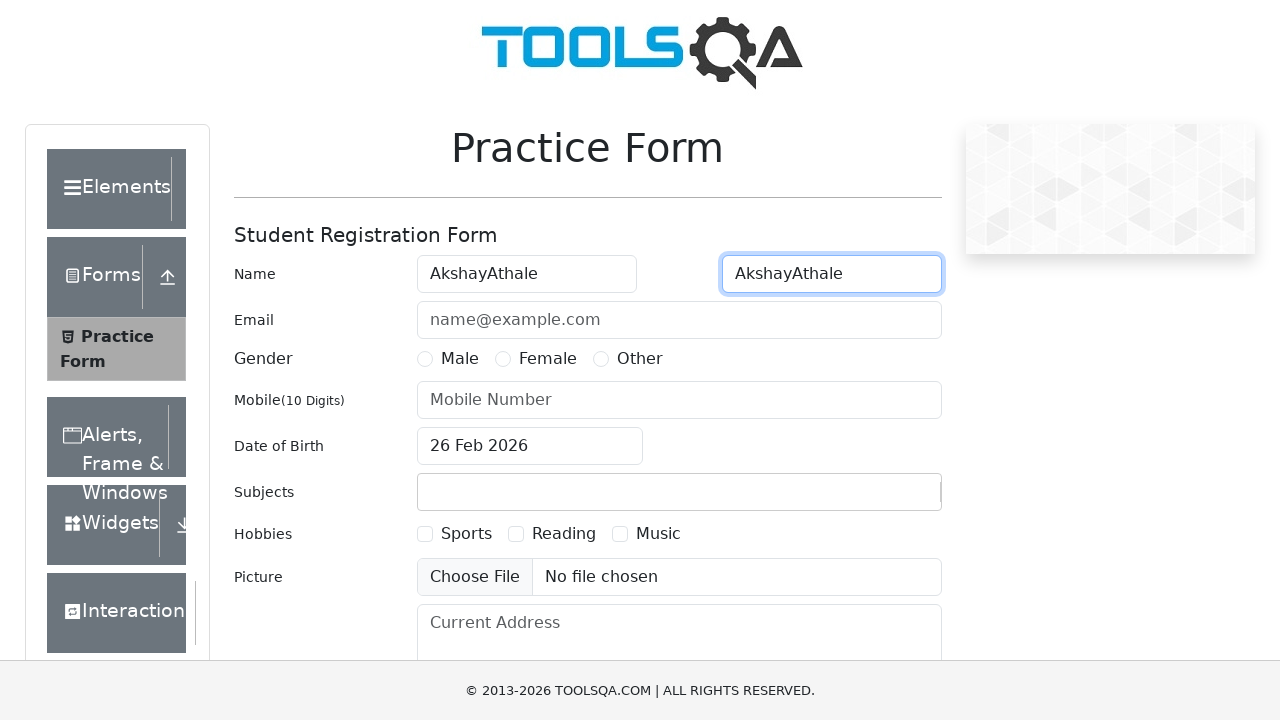

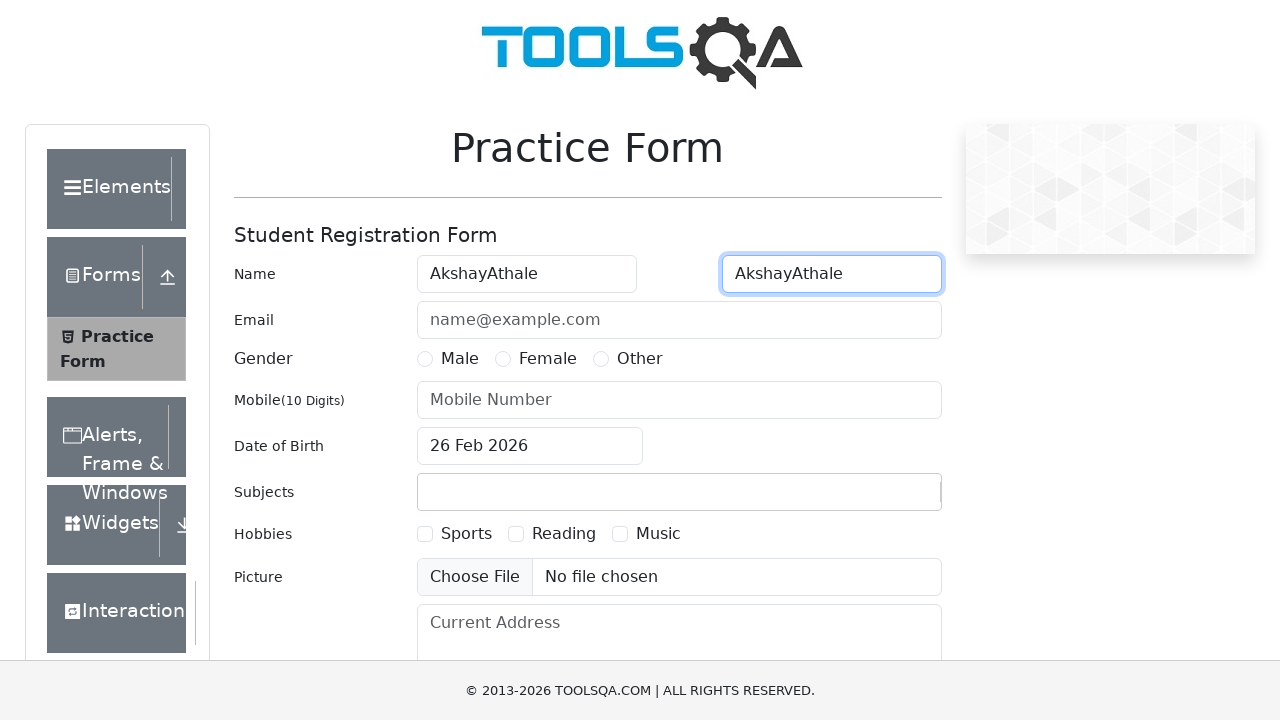